Tests handling a JavaScript prompt popup by clicking a button to trigger the prompt, entering text into it, and accepting the dialog

Starting URL: https://omayo.blogspot.com/

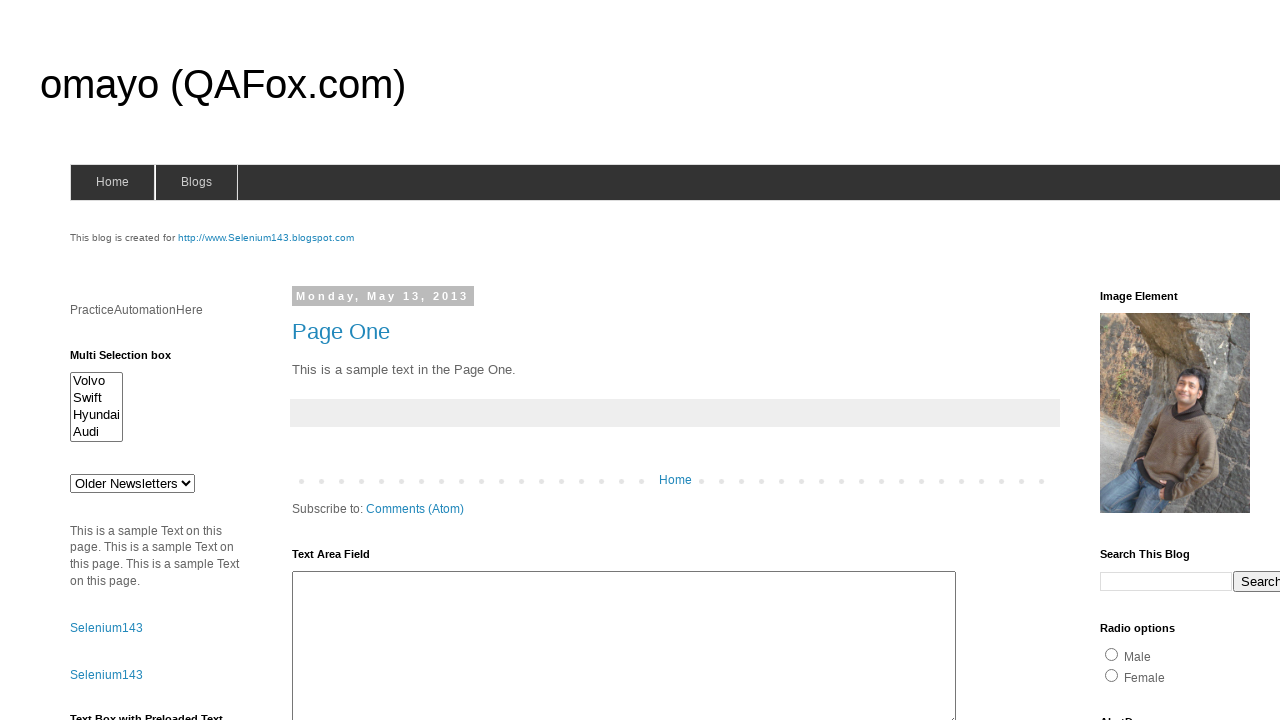

Set up dialog handler to accept prompt with text 'Nikita'
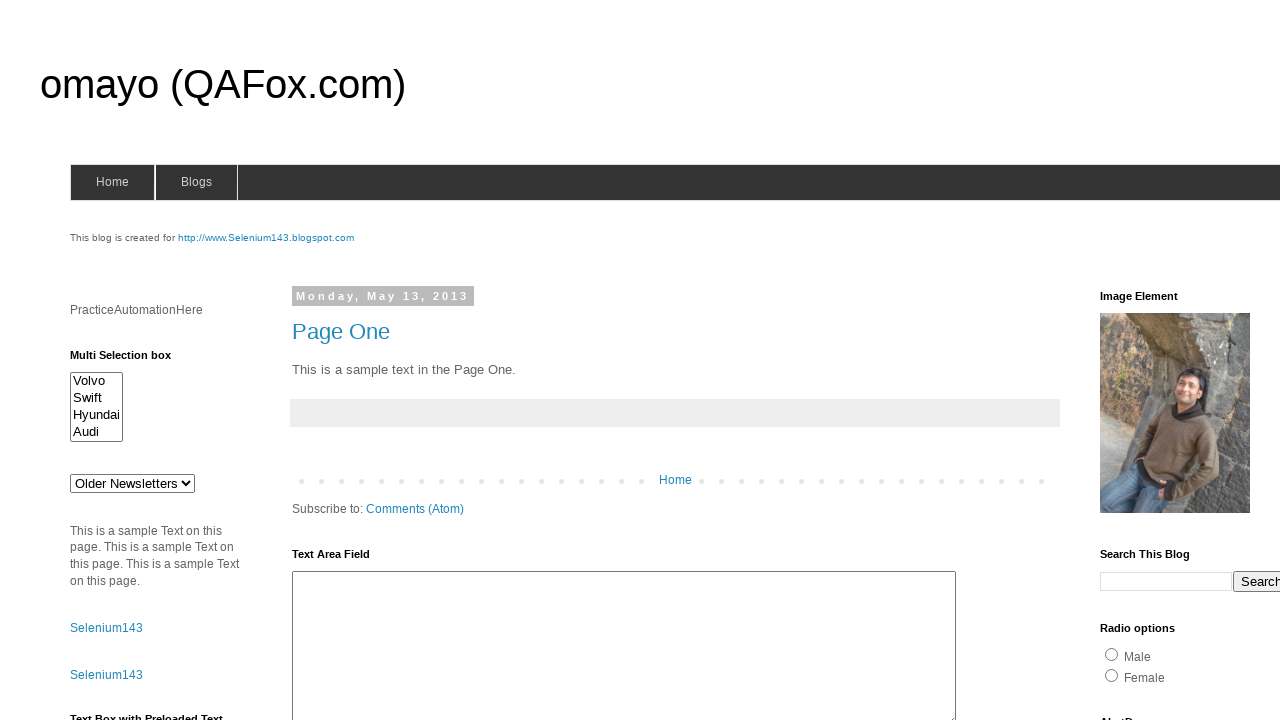

Clicked prompt button to trigger JavaScript prompt popup at (1140, 361) on #prompt
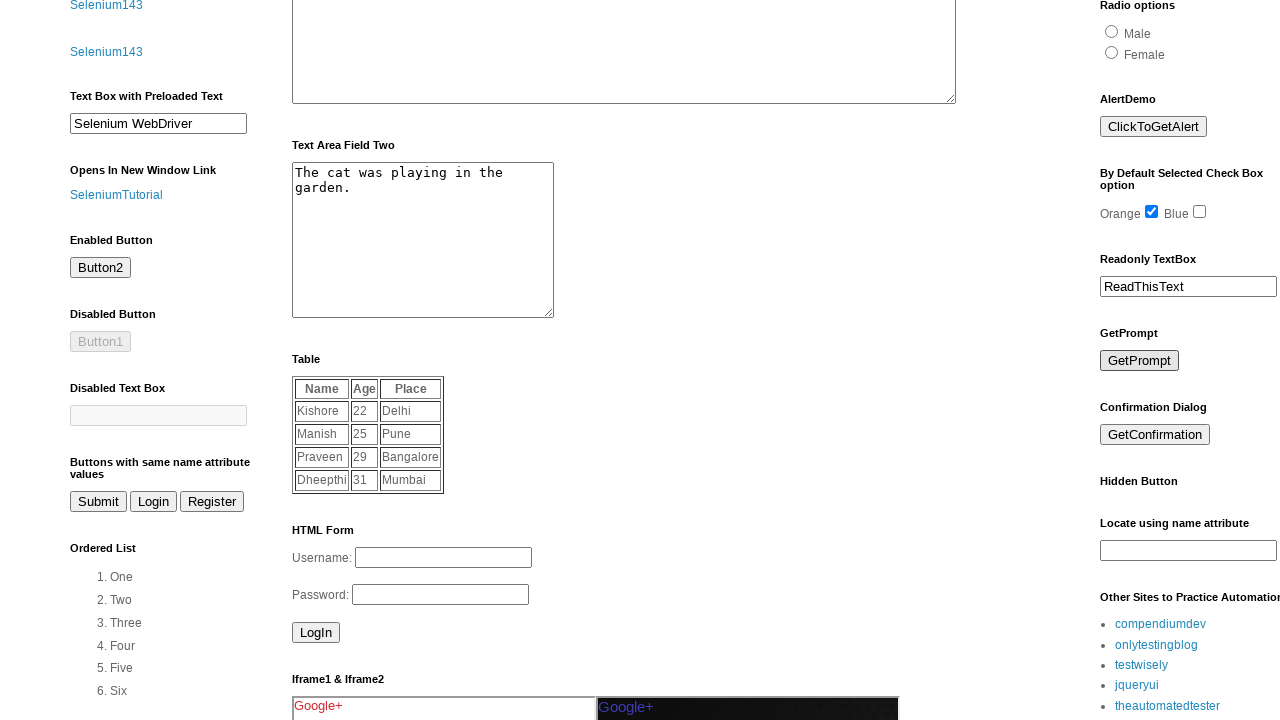

Waited for prompt dialog to be handled
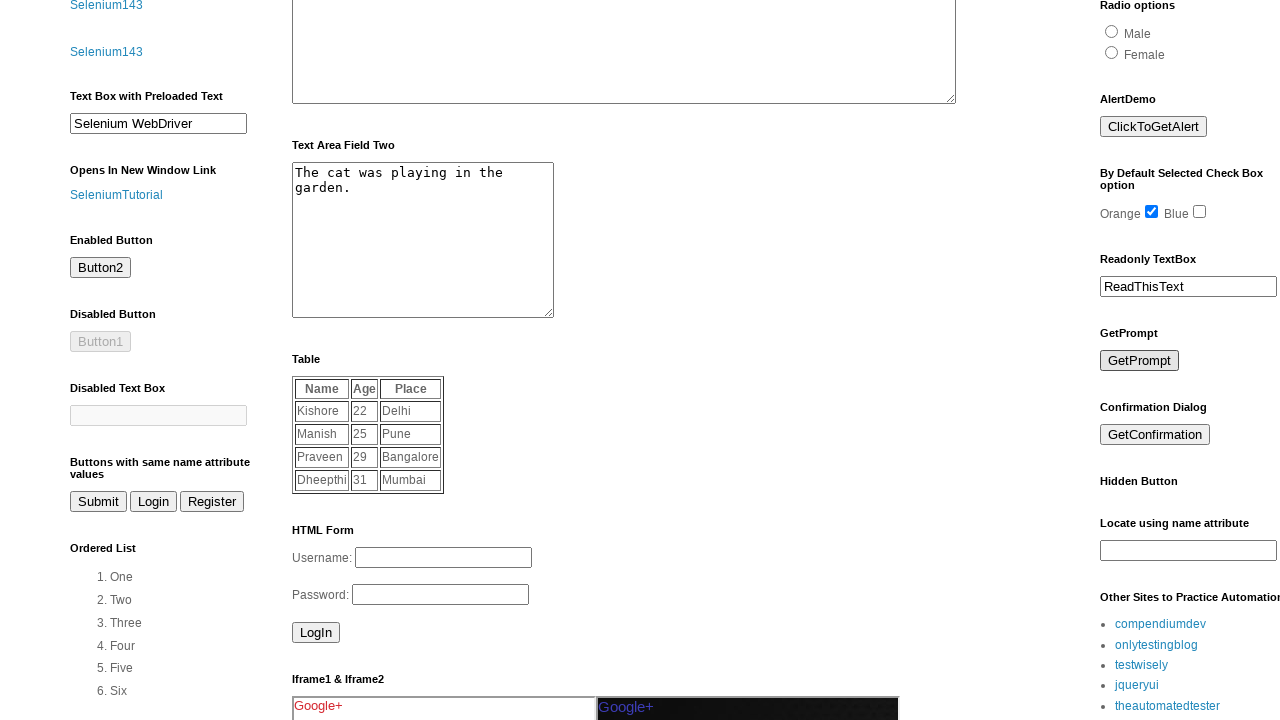

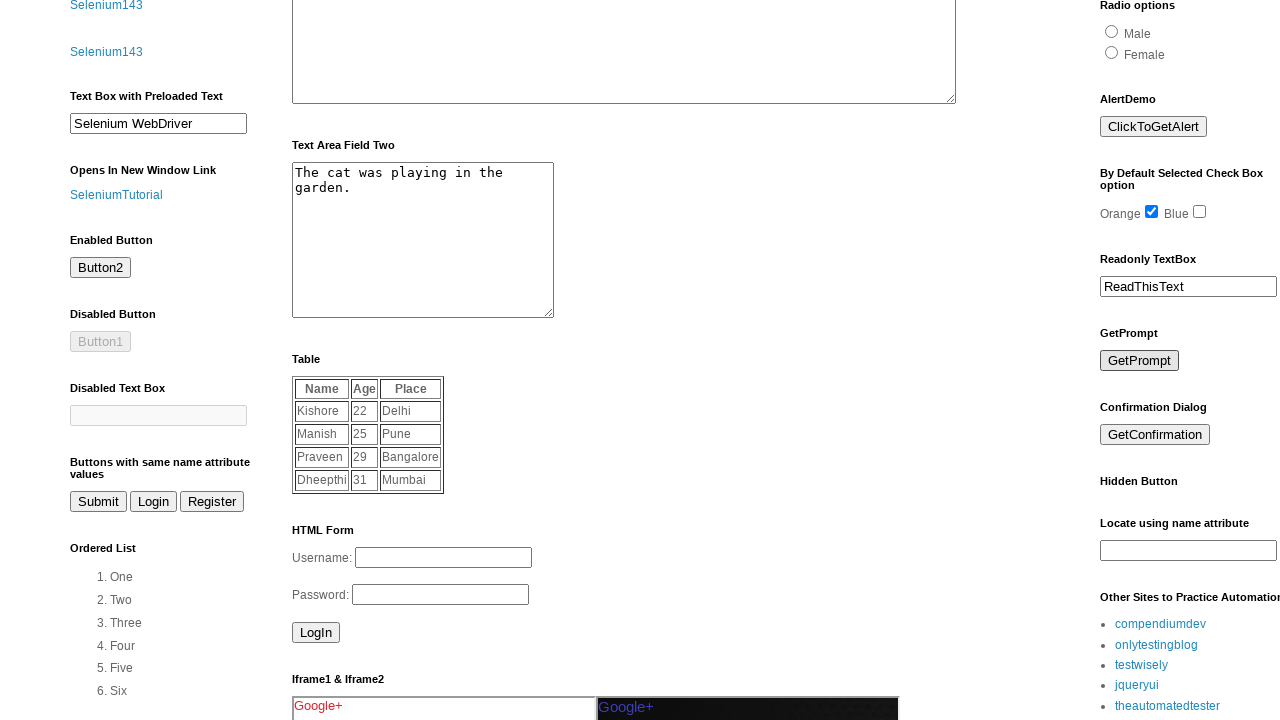